Tests JavaScript Confirm dialog by triggering it and clicking Cancel

Starting URL: https://the-internet.herokuapp.com/

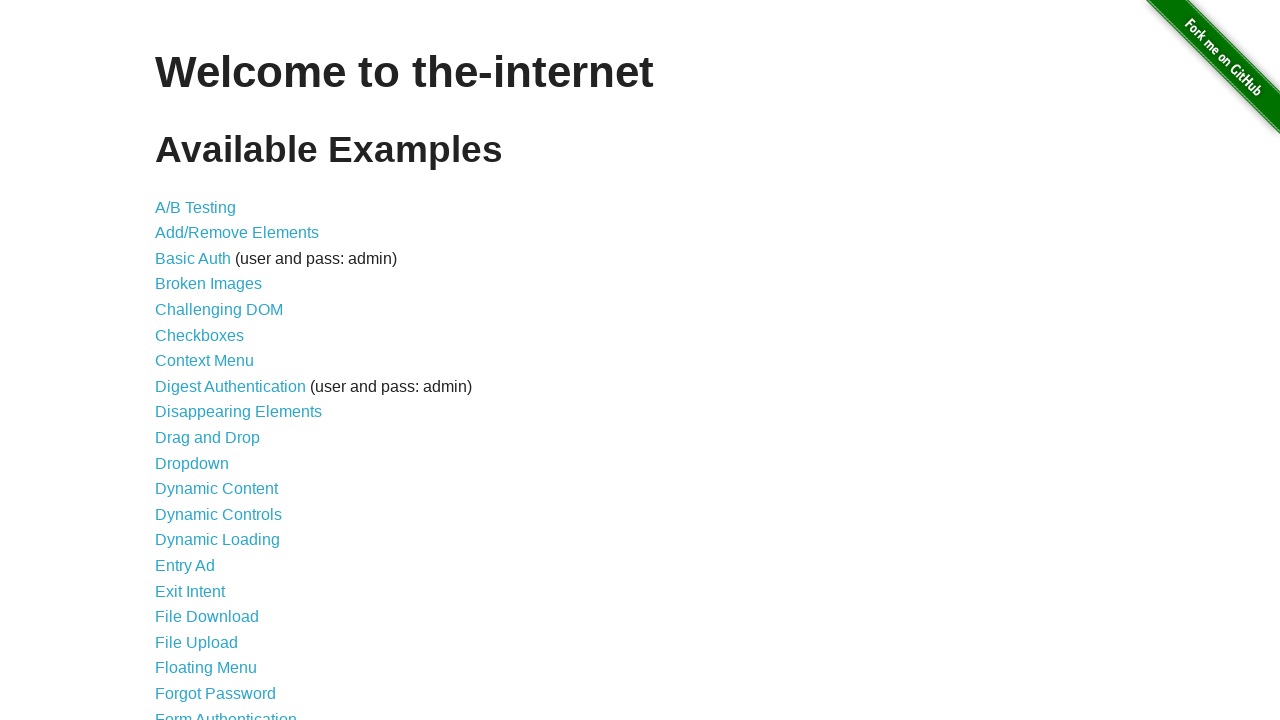

Clicked on JavaScript Alerts link at (214, 361) on text=JavaScript Alerts
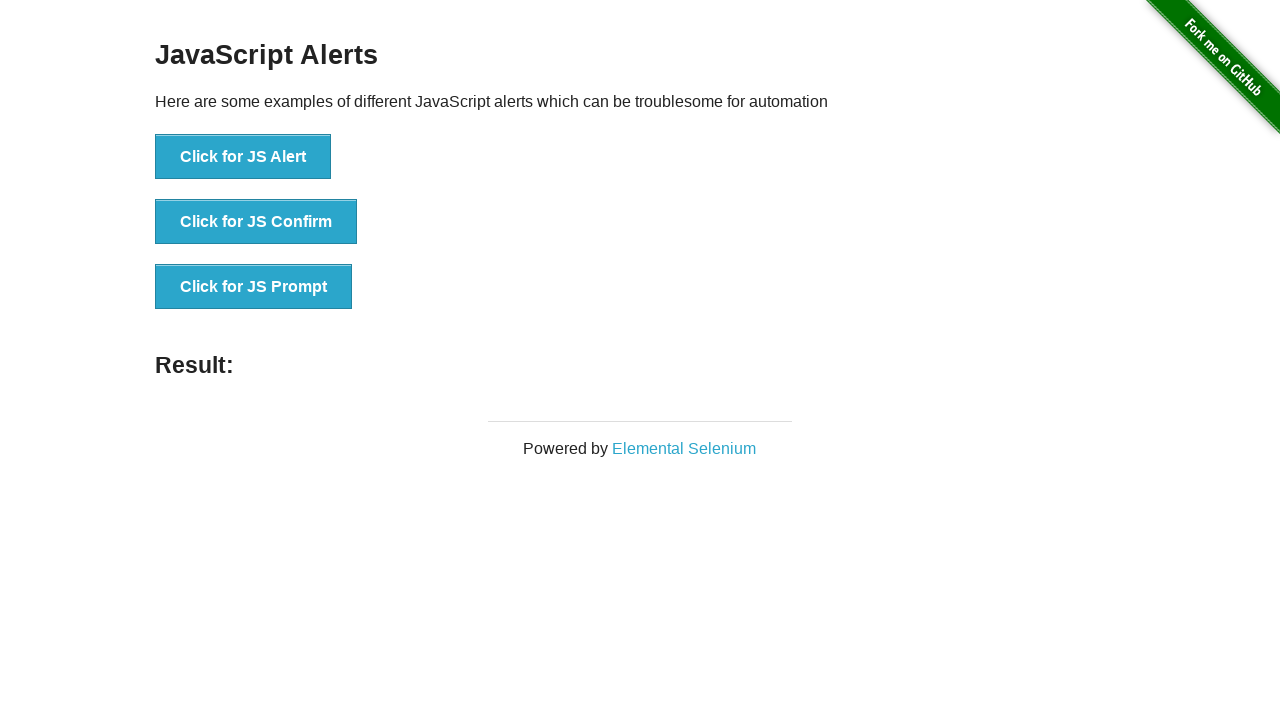

Set up dialog handler to dismiss
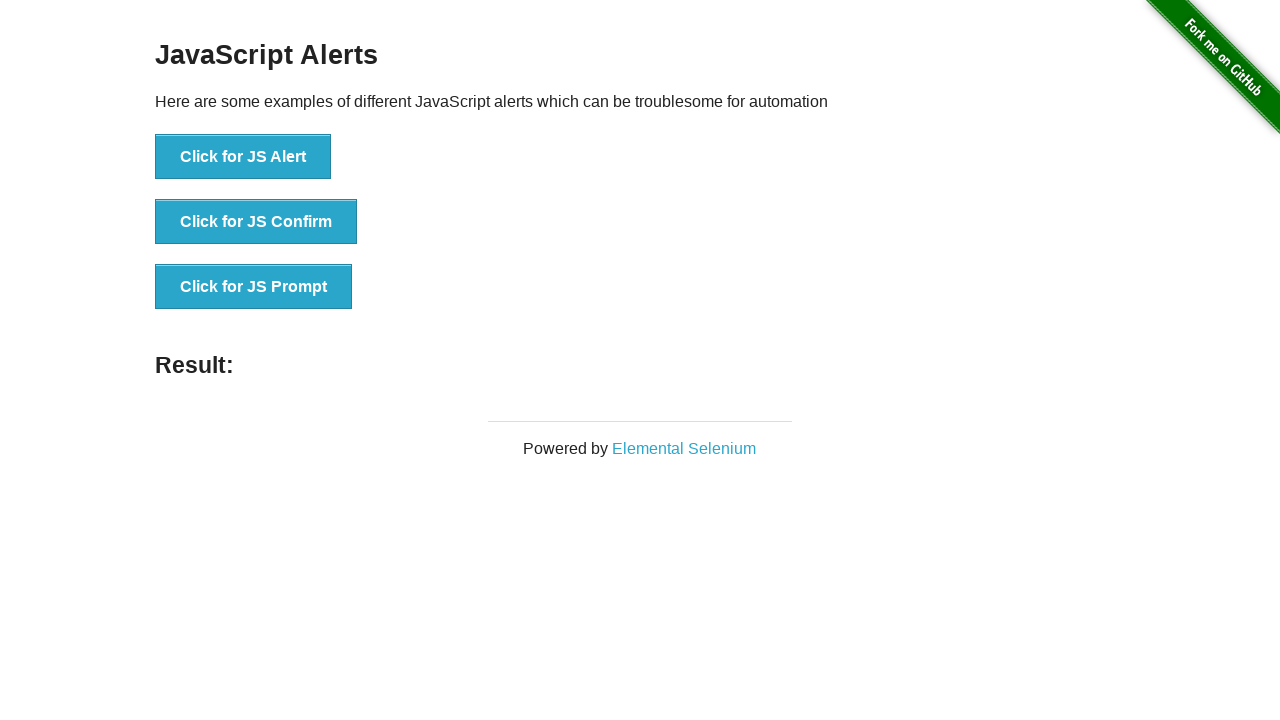

Clicked the JS Confirm button to trigger the dialog at (256, 222) on xpath=//*[@id="content"]/div/ul/li[2]/button
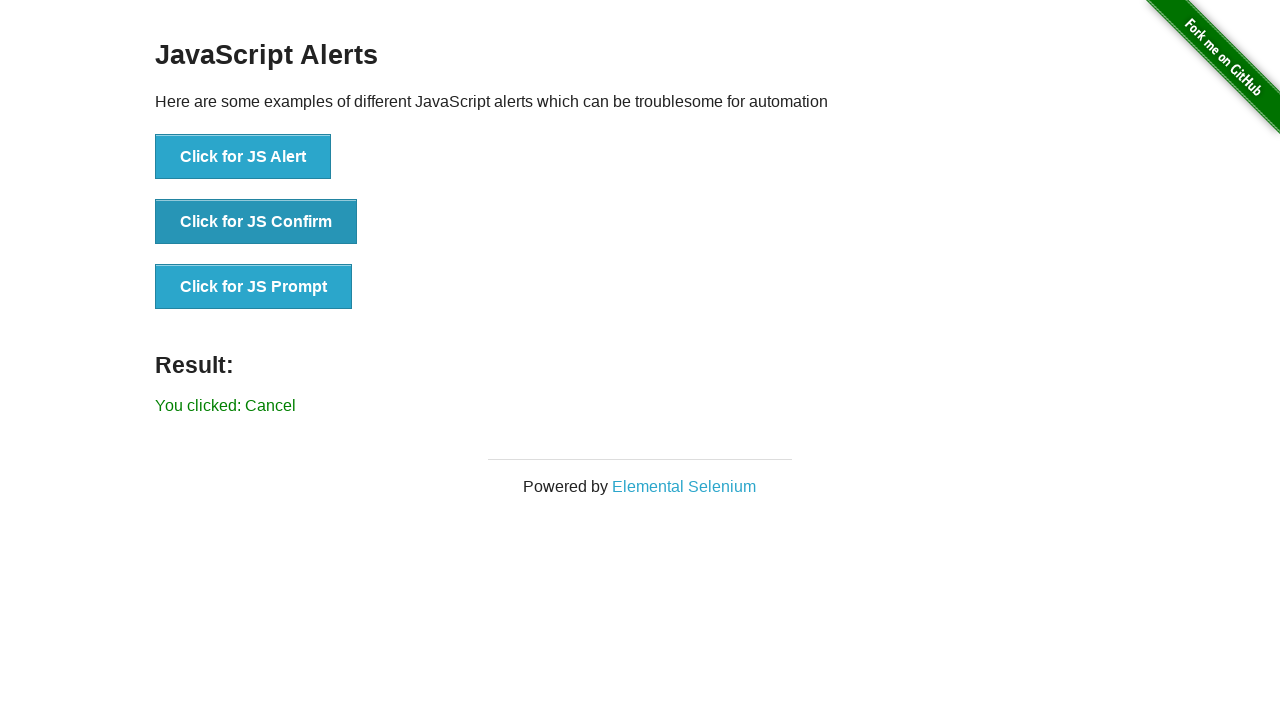

Confirmed result text appeared after canceling the dialog
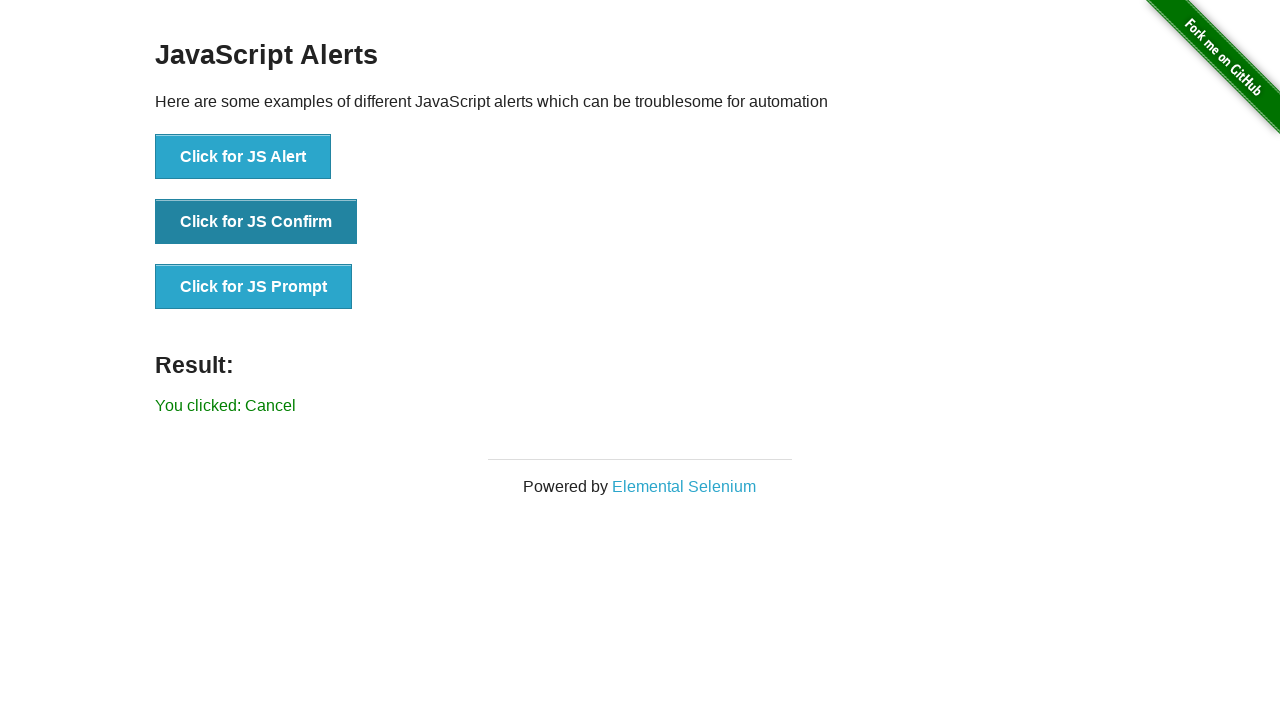

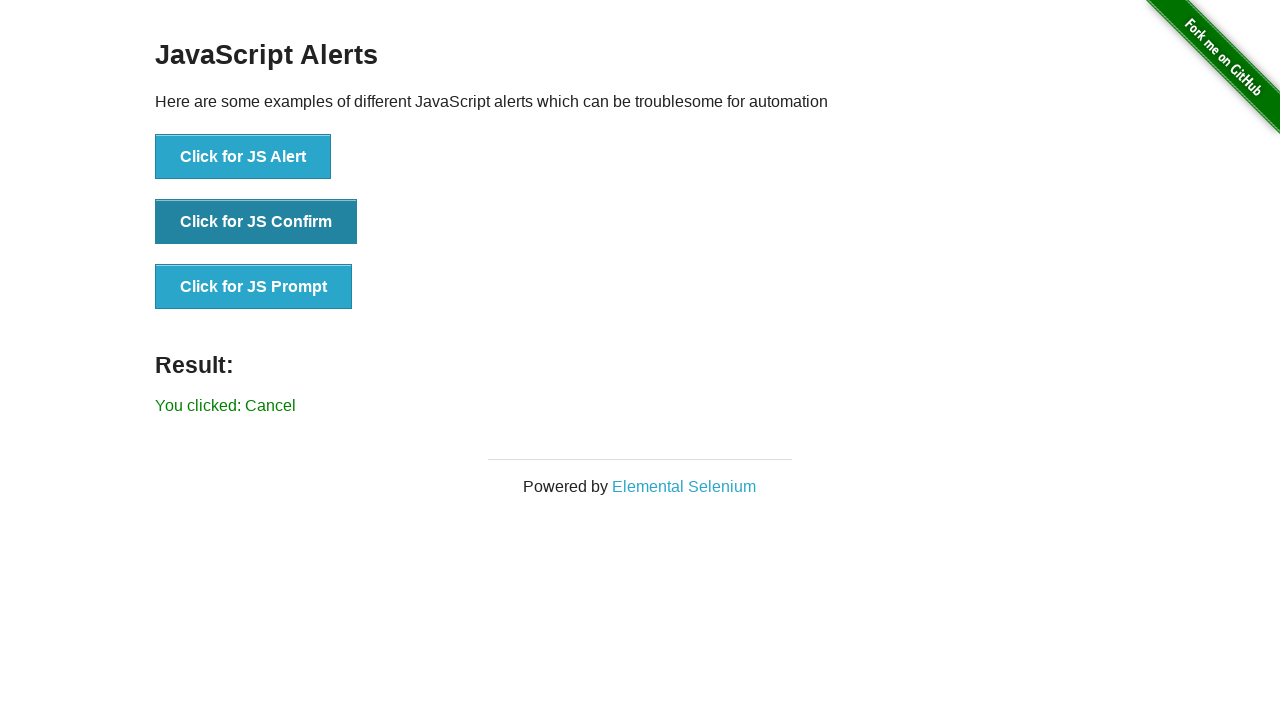